Tests filtering facilities by country (South Africa) and verifying the search results contain facilities from that country

Starting URL: https://opensupplyhub.org

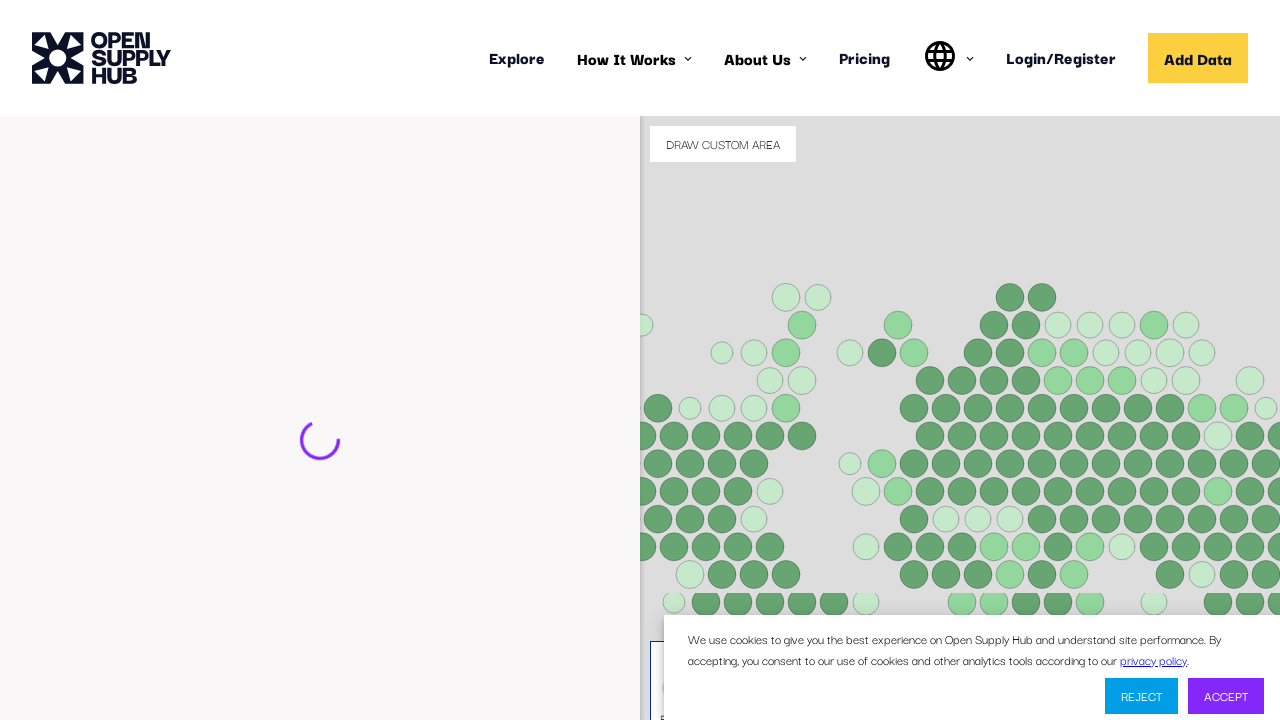

Clicked country dropdown to open selection menu at (437, 562) on #COUNTRIES div >> internal:has-text="Select"i >> nth=1
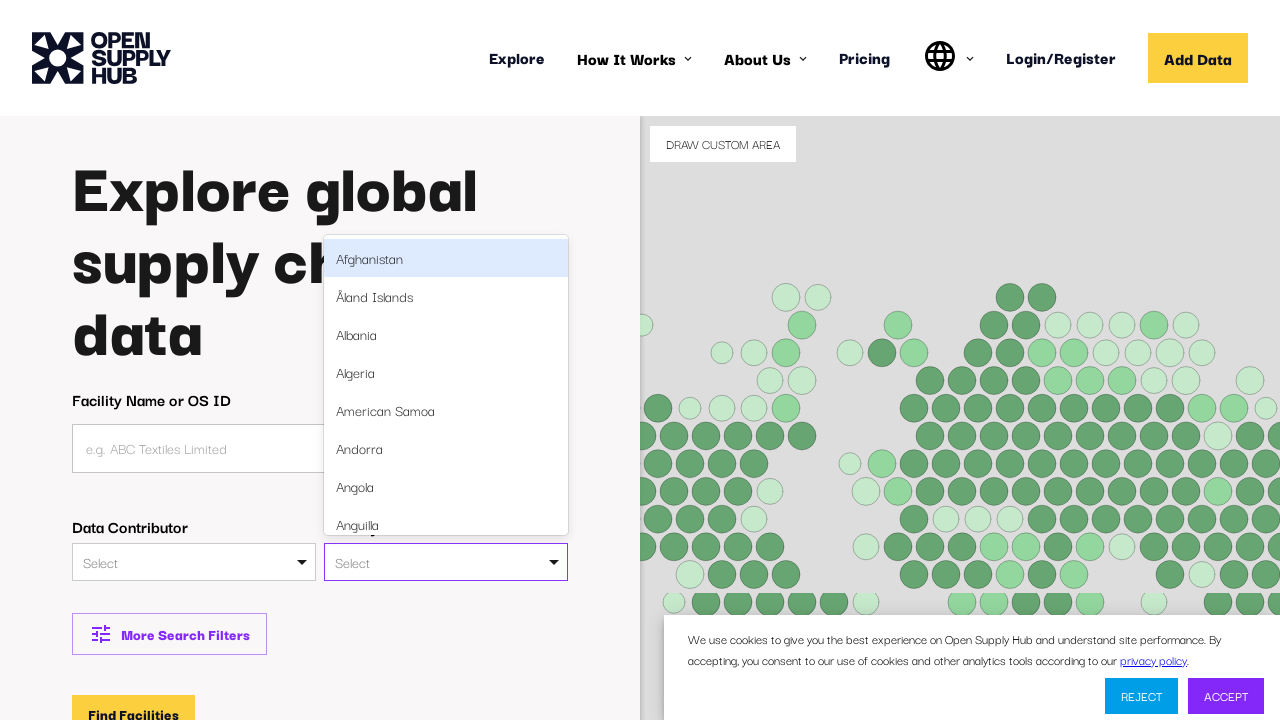

Filled country input field with 'South Africa' on #COUNTRIES div >> internal:has-text="Select"i >> nth=1 >> input
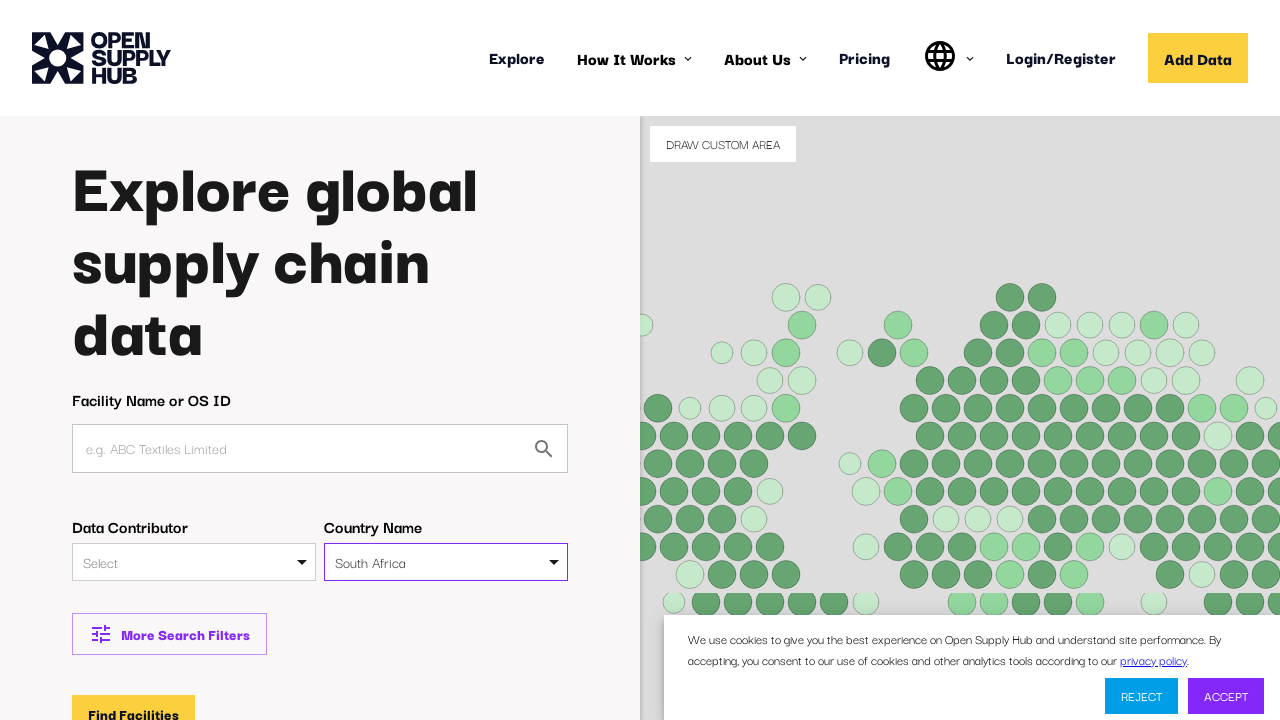

Clicked South Africa option from dropdown at (437, 562) on #COUNTRIES div >> internal:has-text="South Africa"i >> nth=1
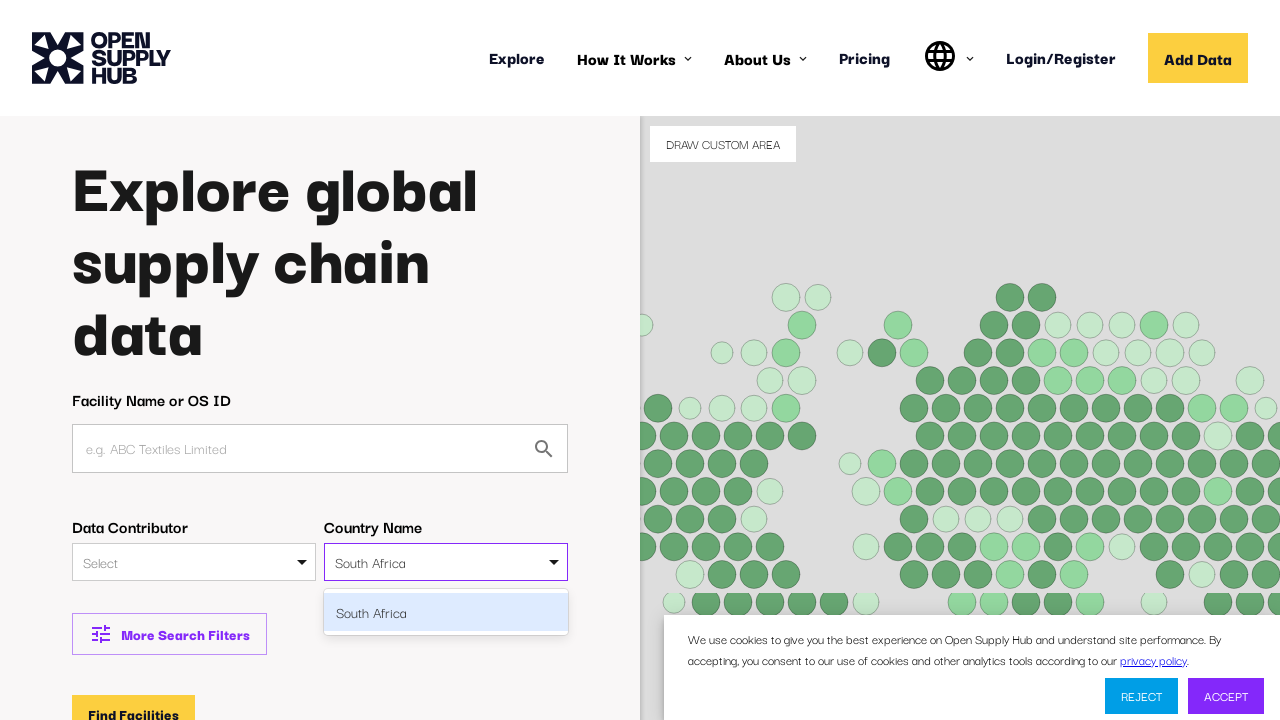

Pressed Enter to confirm country selection
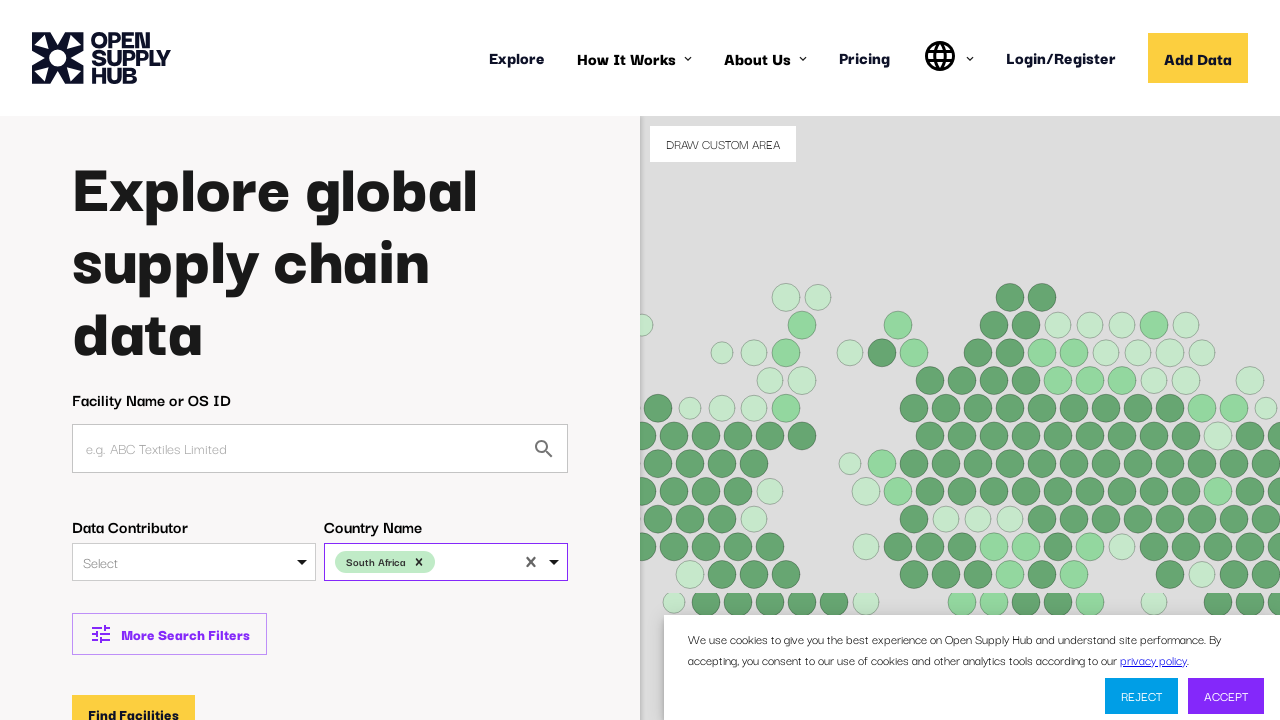

Find Facilities button is visible and ready
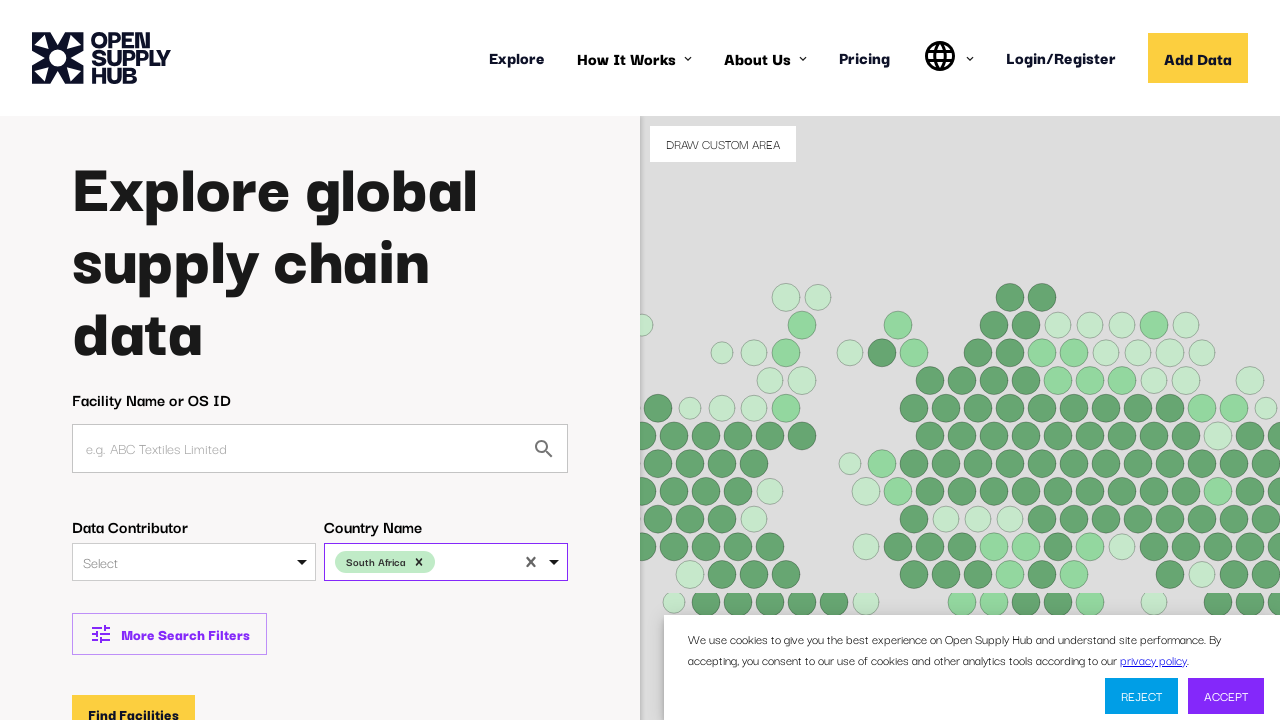

Clicked Find Facilities button to search for South Africa facilities at (134, 701) on button[type="submit"] >> internal:has-text="Find Facilities"i
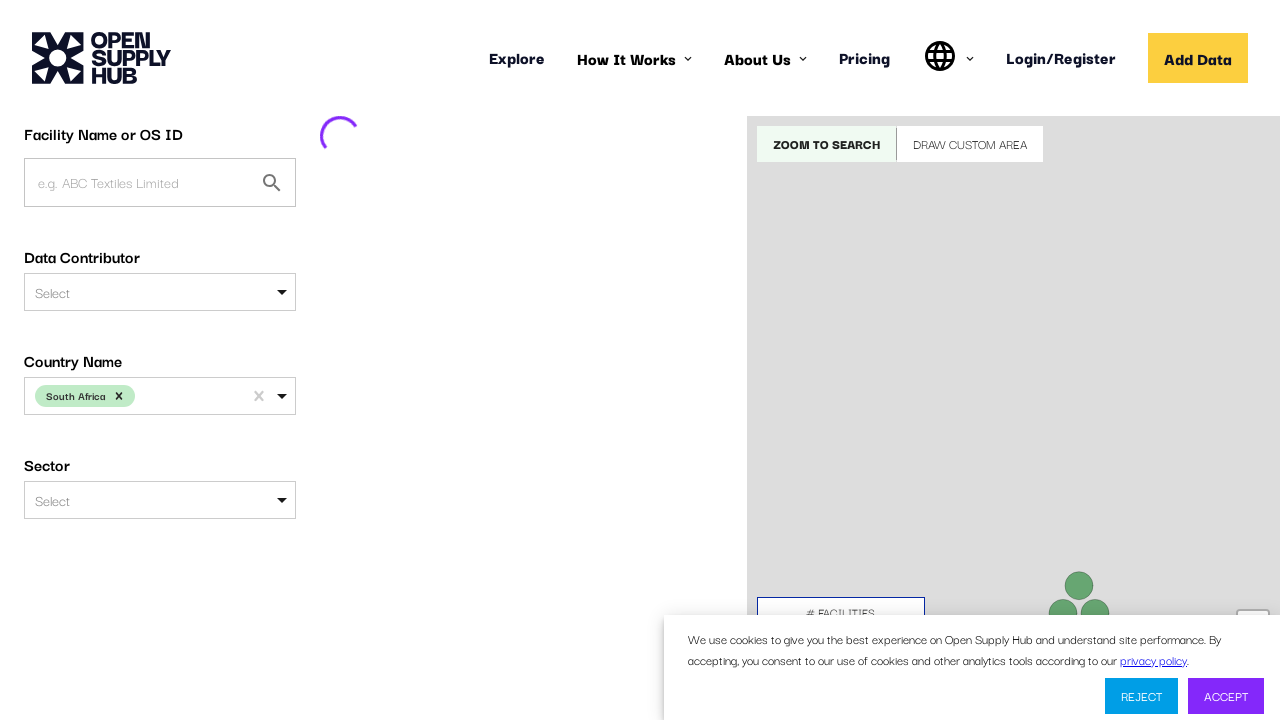

Search results loaded and contain 'South Africa' text
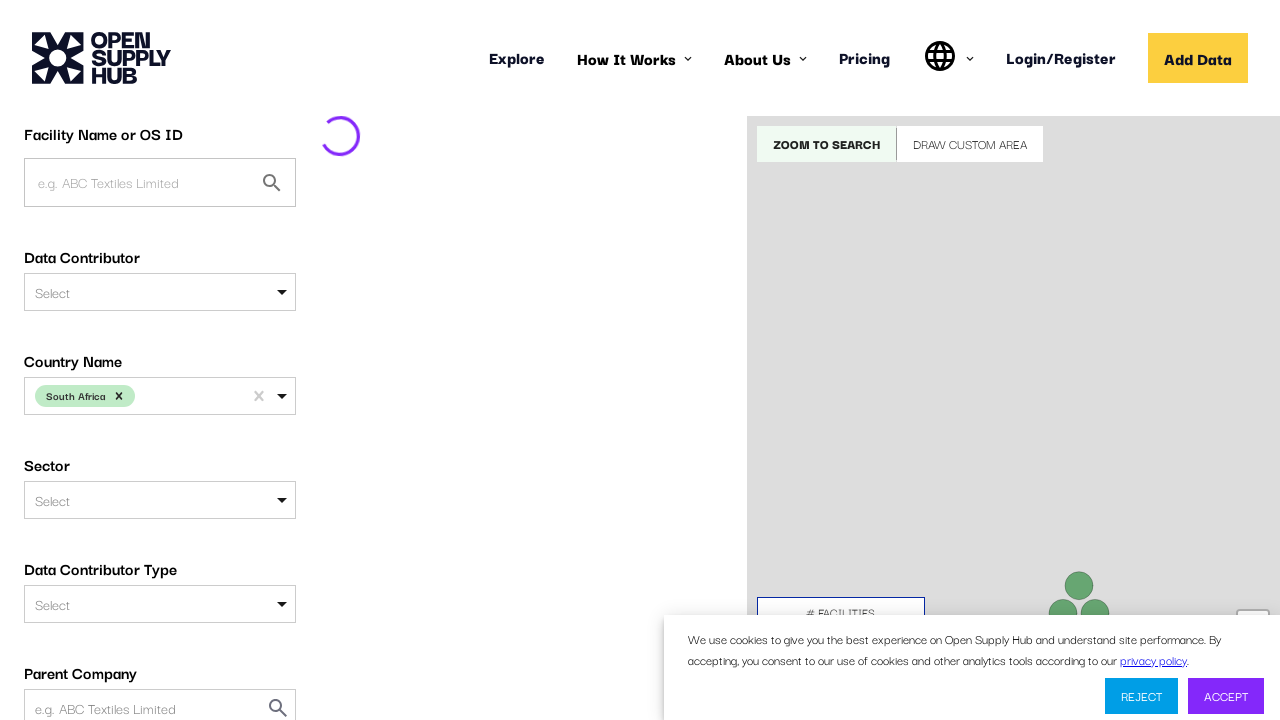

Scrolled first facility link into view
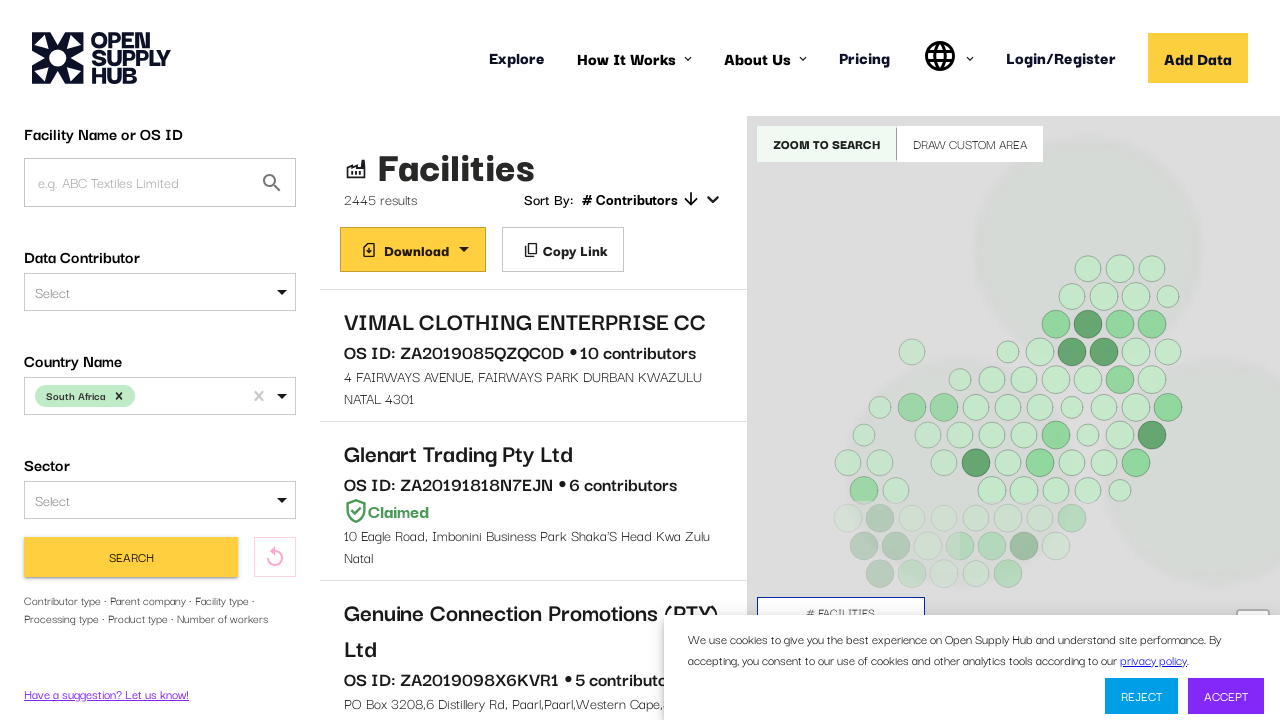

First facility link is visible
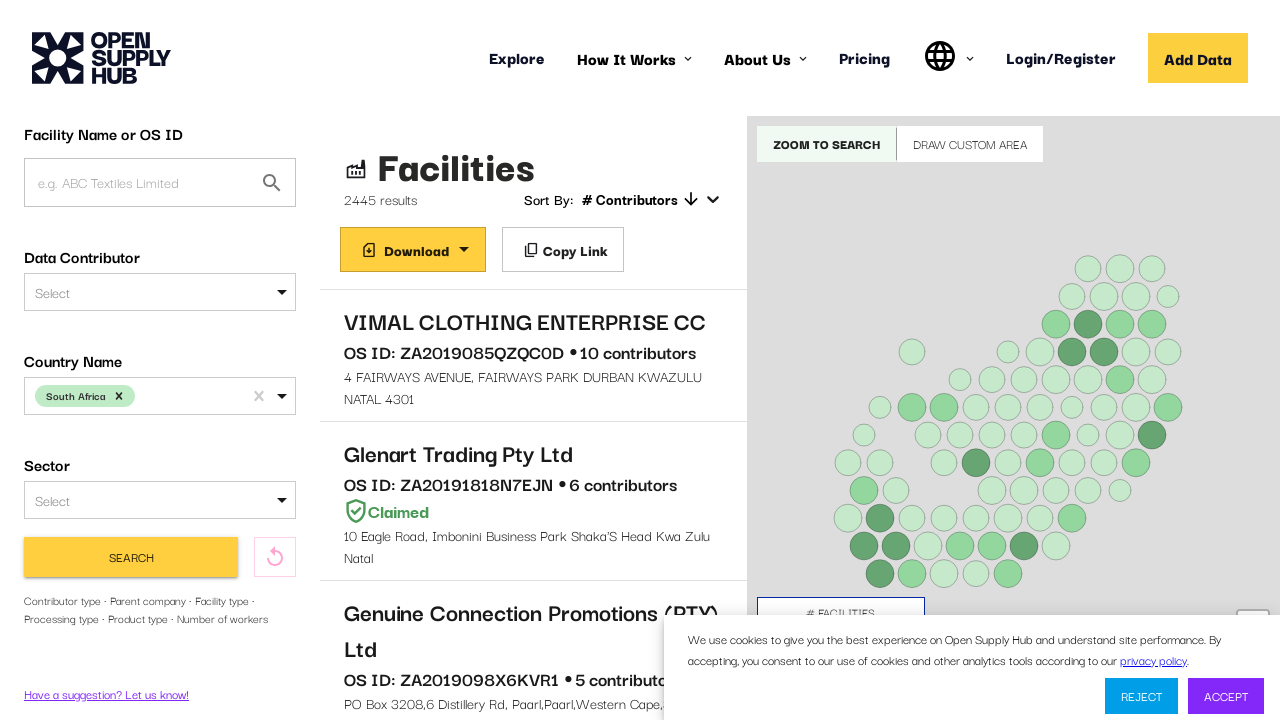

Clicked first facility link to navigate to facility details at (533, 356) on a[href*="/facilities/"] >> nth=0
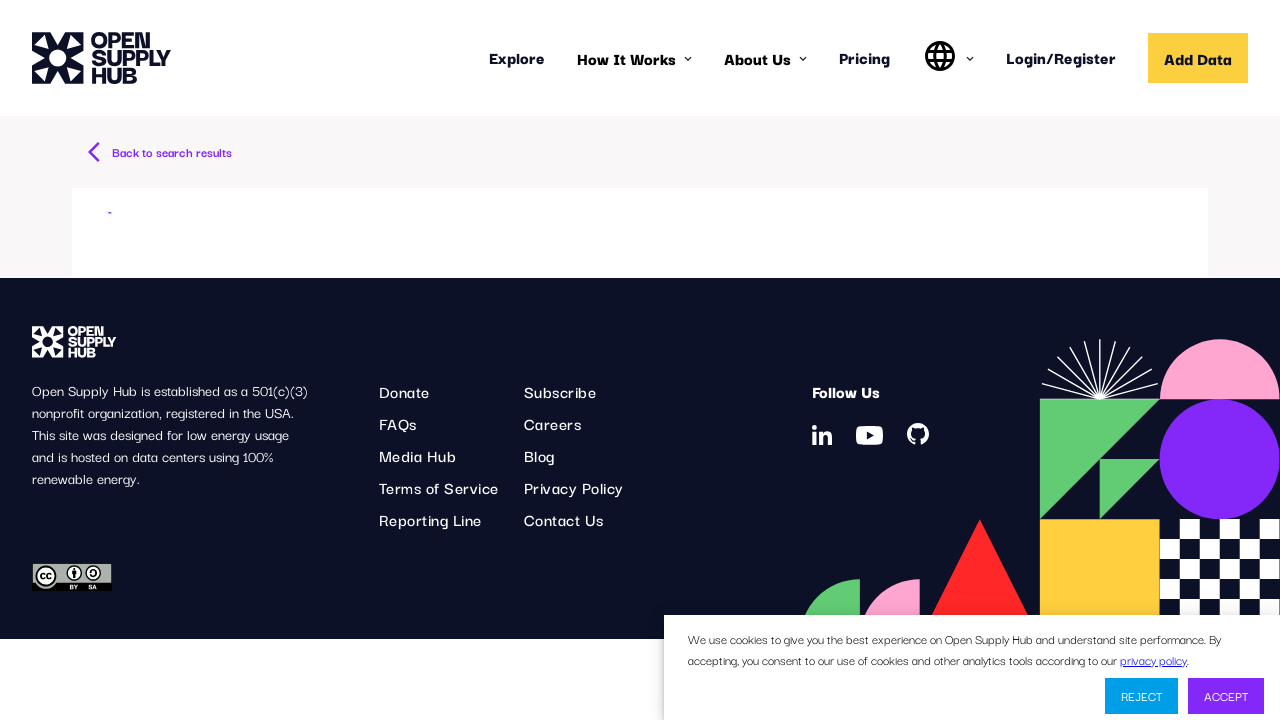

Facility page loaded completely (networkidle state reached)
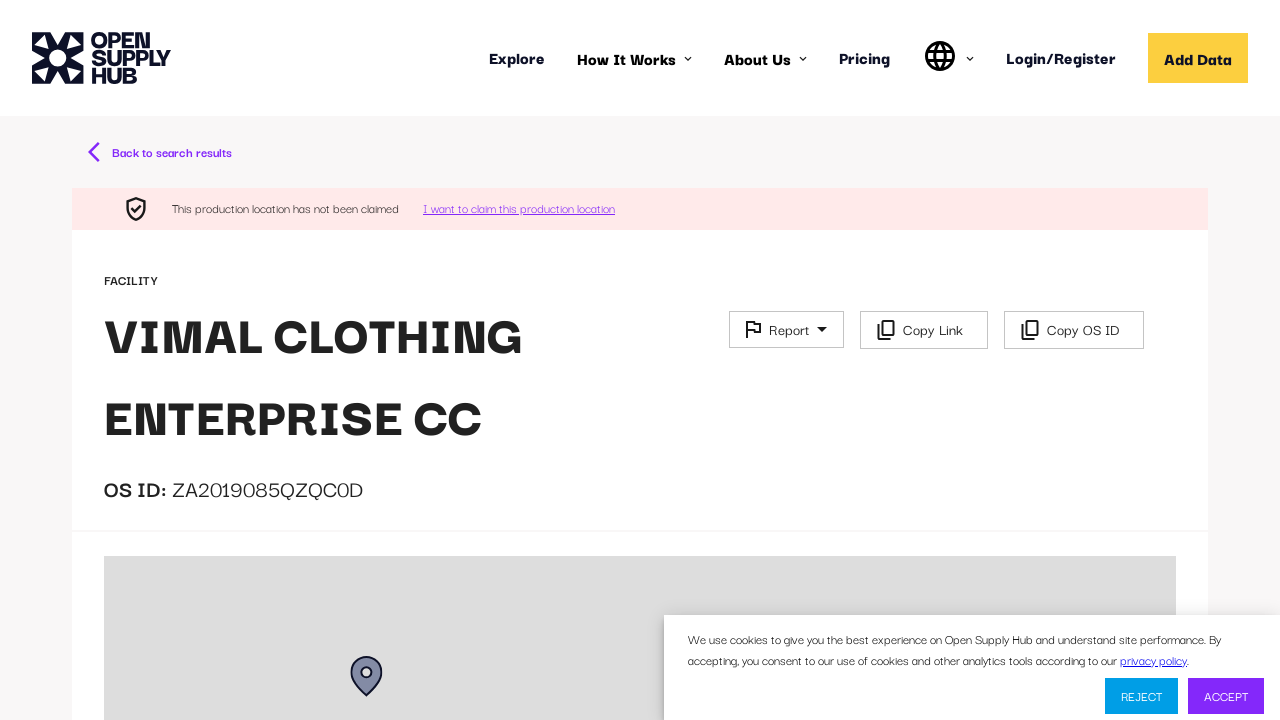

Scrolled main panel into view to verify facility country information
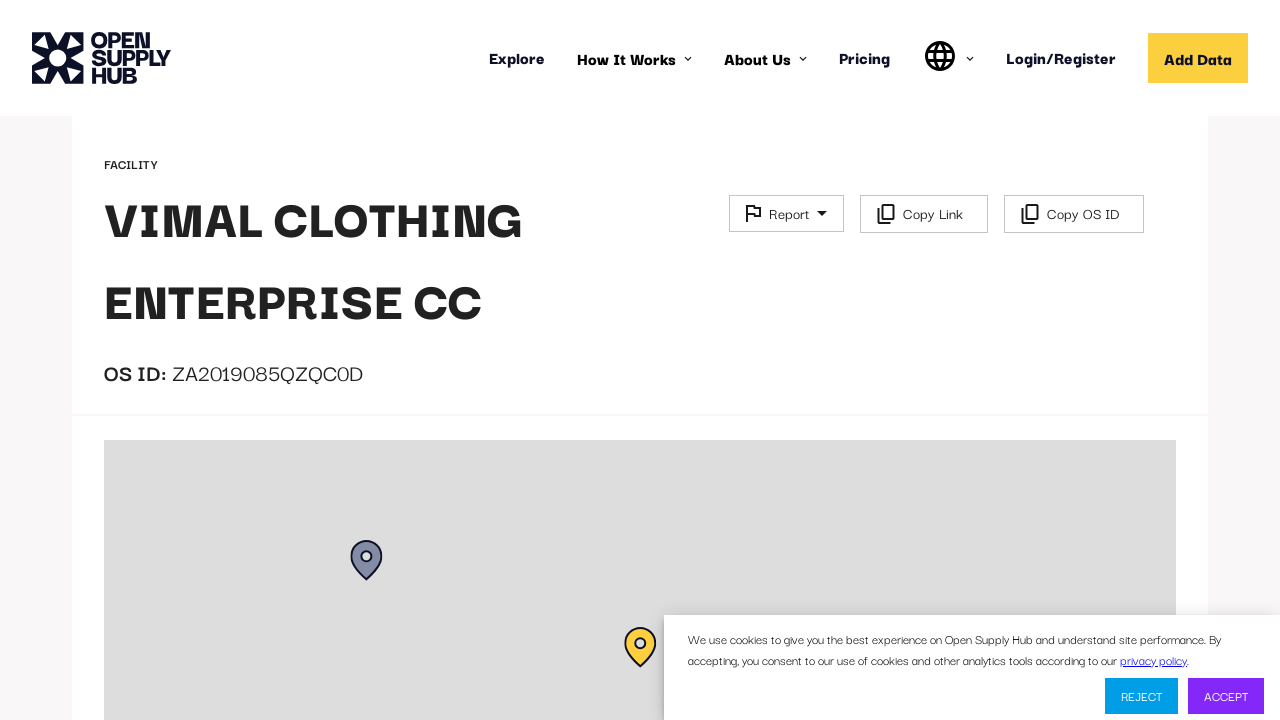

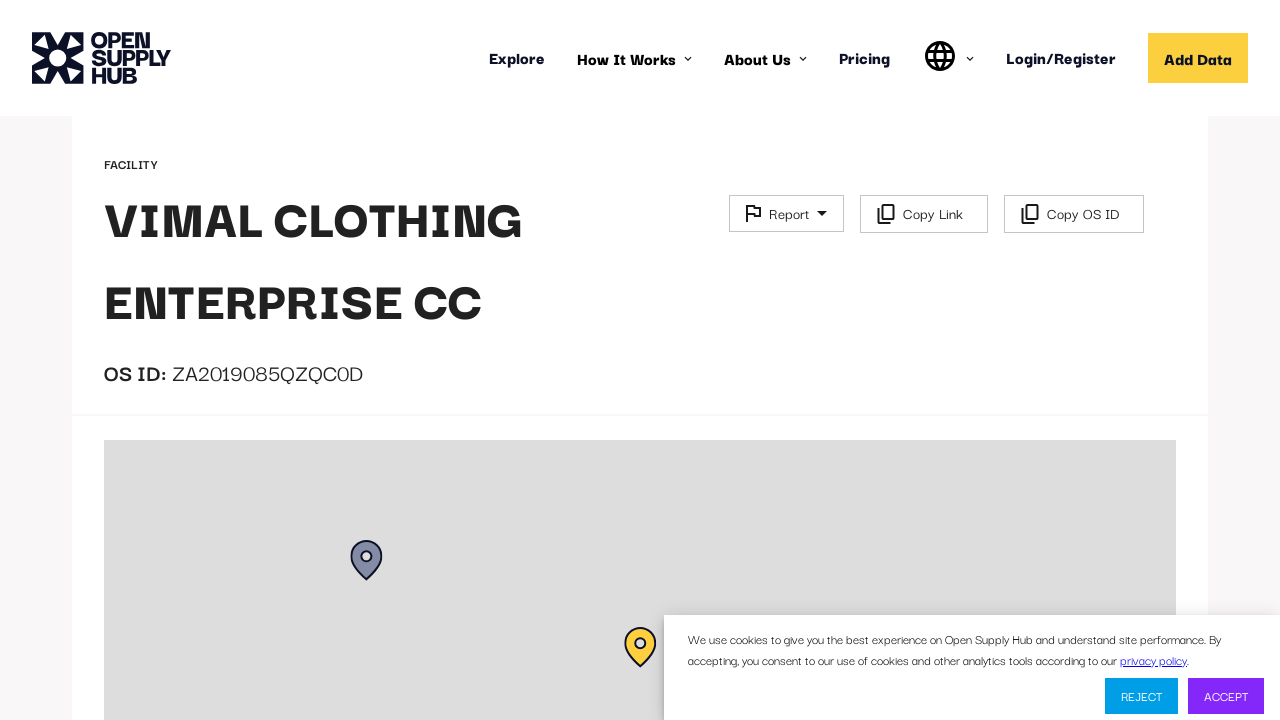